Tests hover functionality by navigating to the Hovers page and hovering over an element to reveal hidden content

Starting URL: https://the-internet.herokuapp.com/

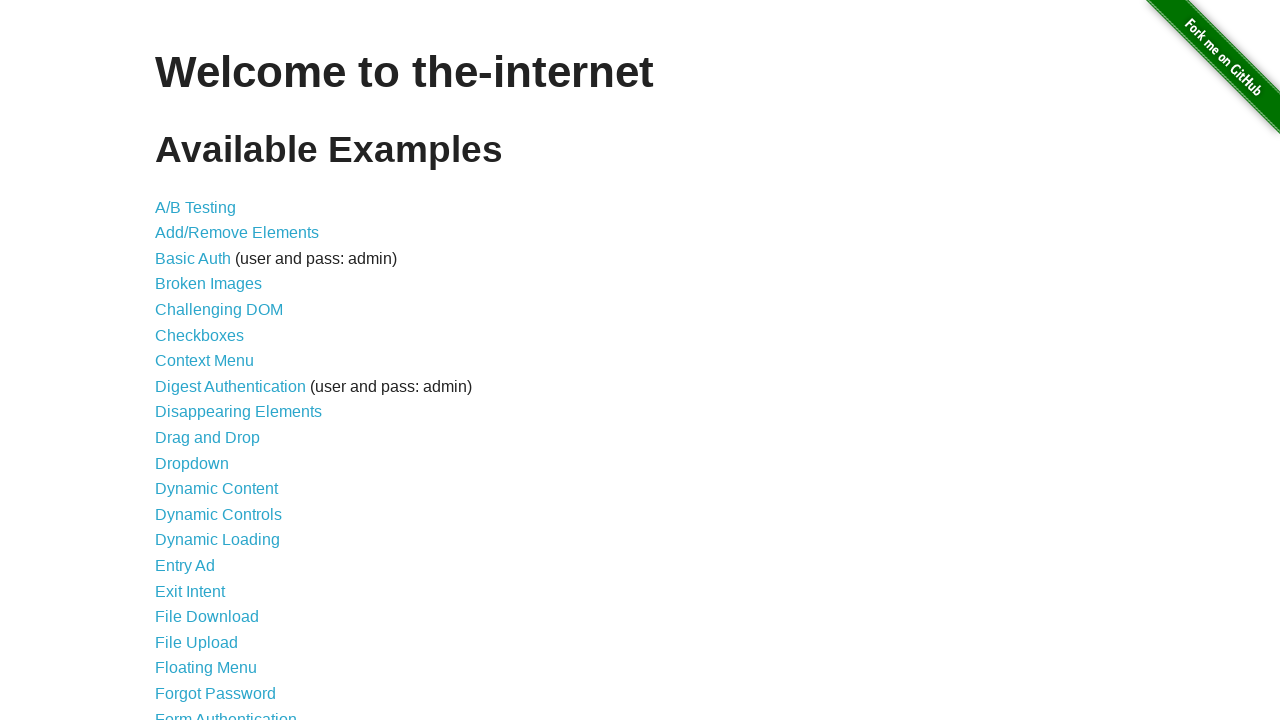

Clicked on Hovers link to navigate to hover test page at (180, 360) on text=Hovers
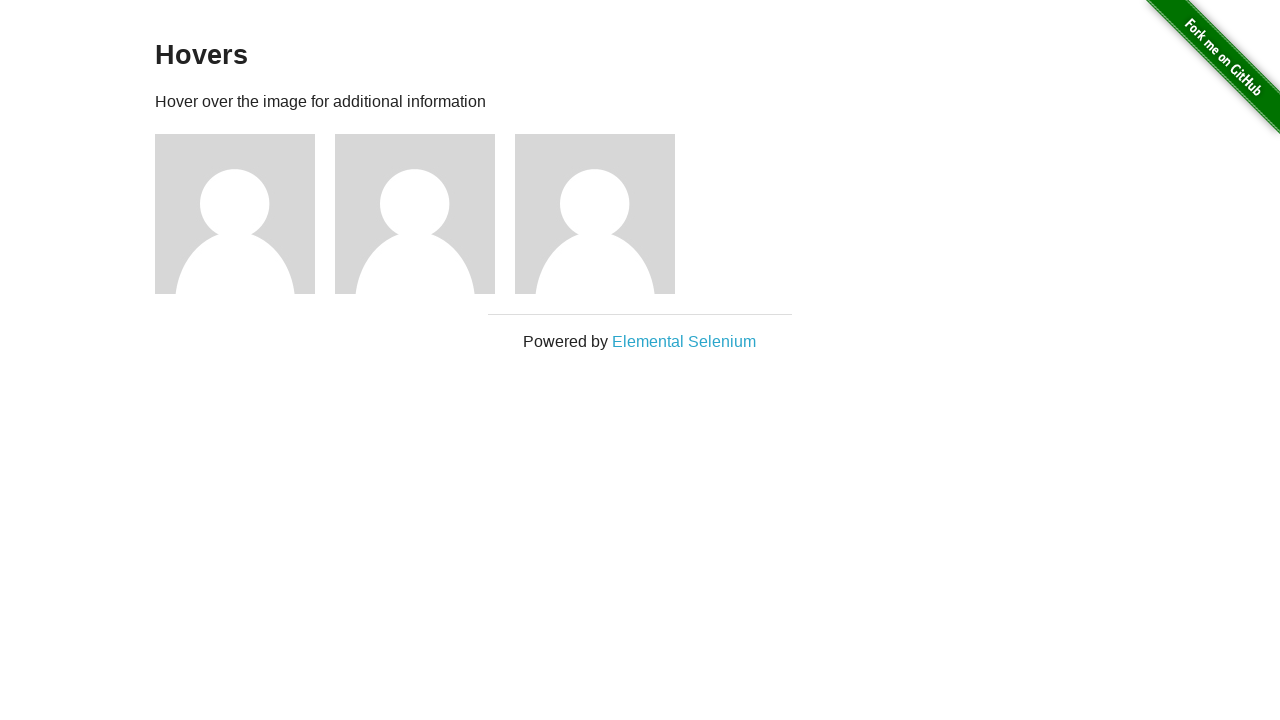

Hovered over the second figure element to reveal hidden content at (425, 214) on xpath=//div[@class='example']//div[2]
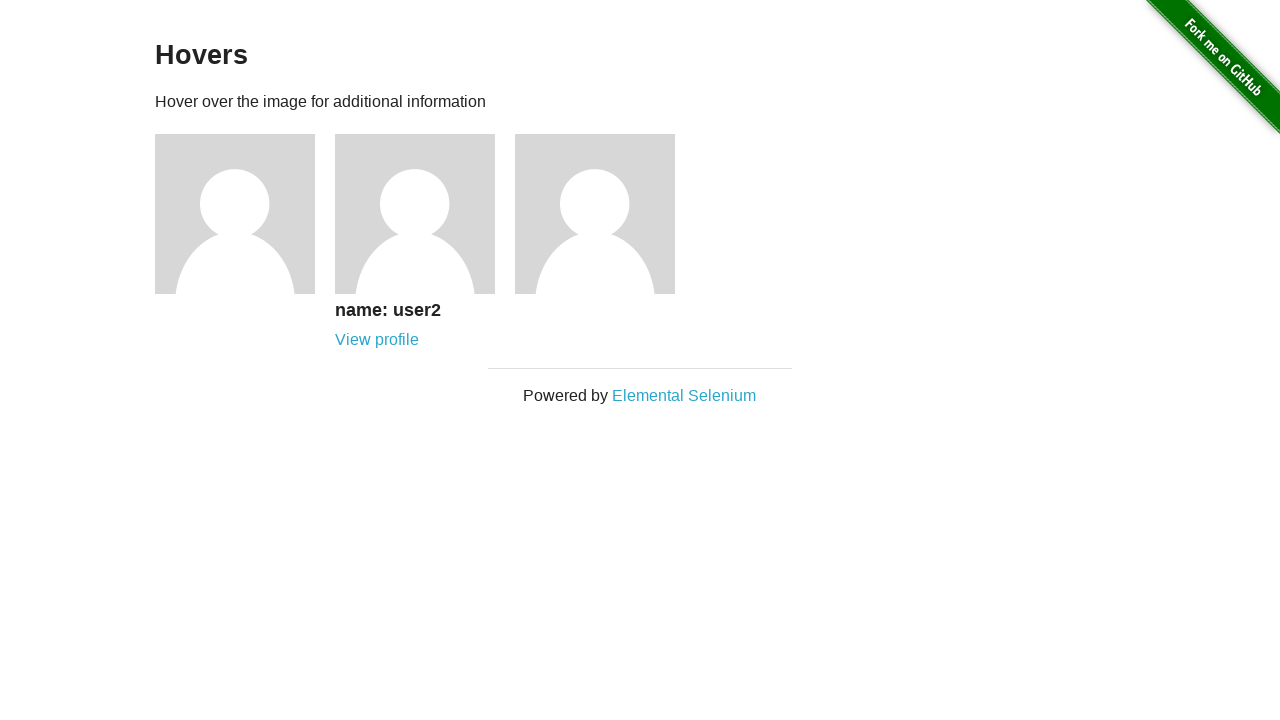

Clicked on the hovered element at (425, 241) on xpath=//div[@class='example']//div[2]
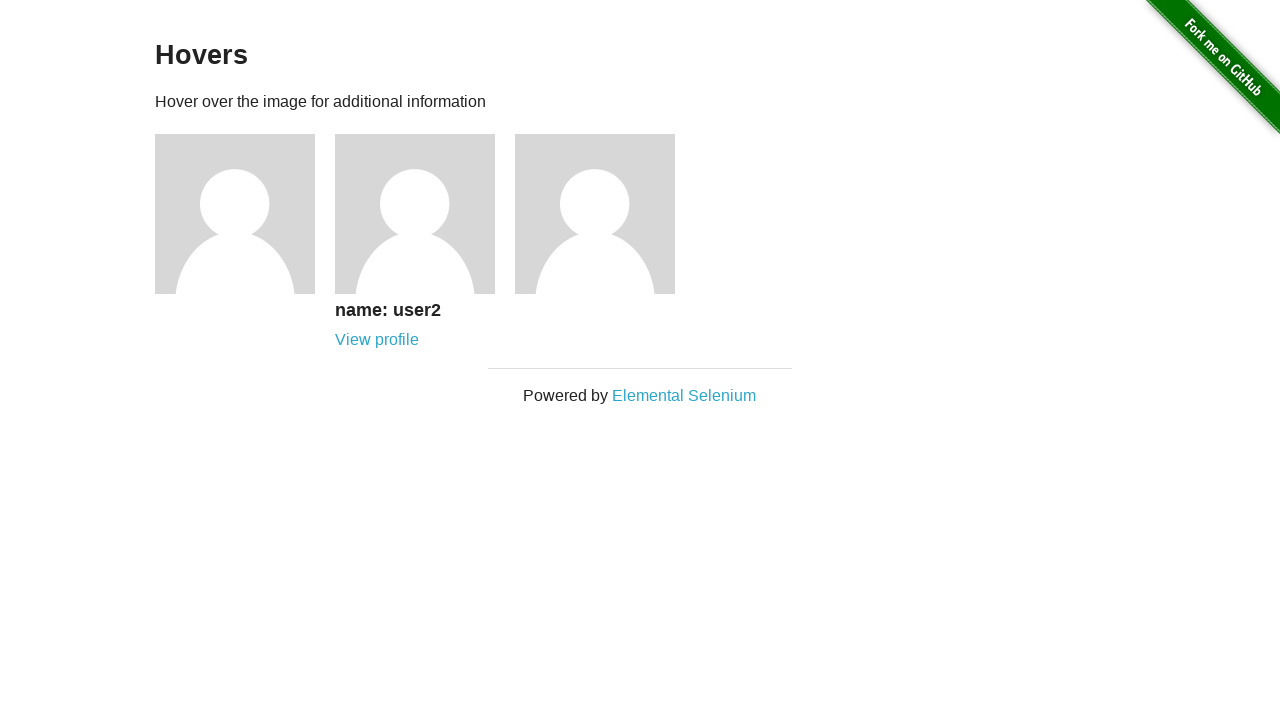

Navigated back to the main page
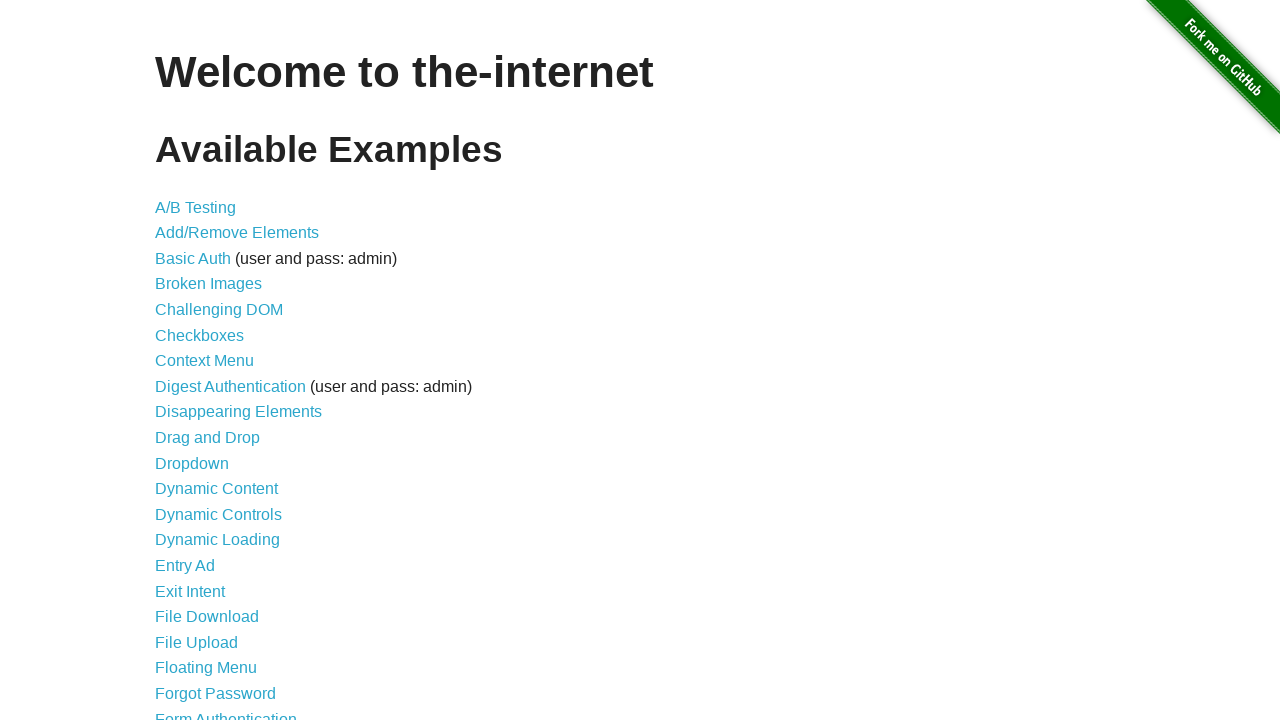

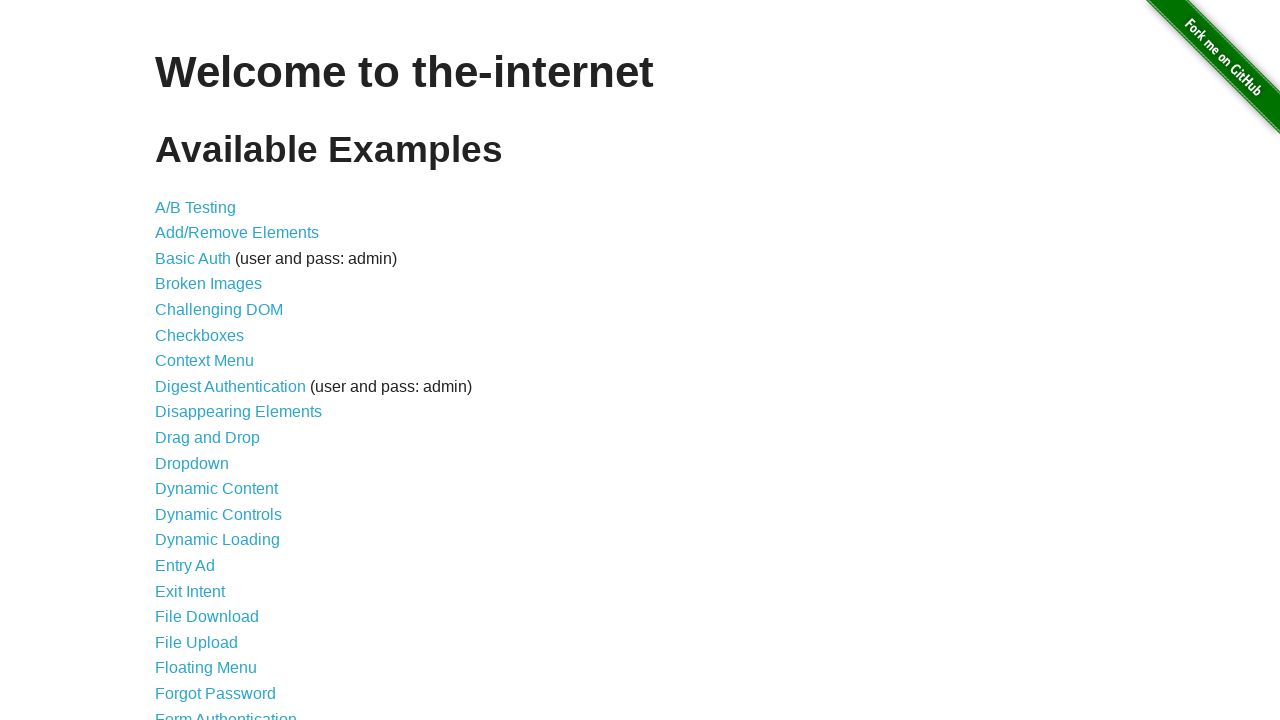